Tests user registration form validation by submitting different username and password combinations and verifying alert messages

Starting URL: http://automationbykrishna.com/

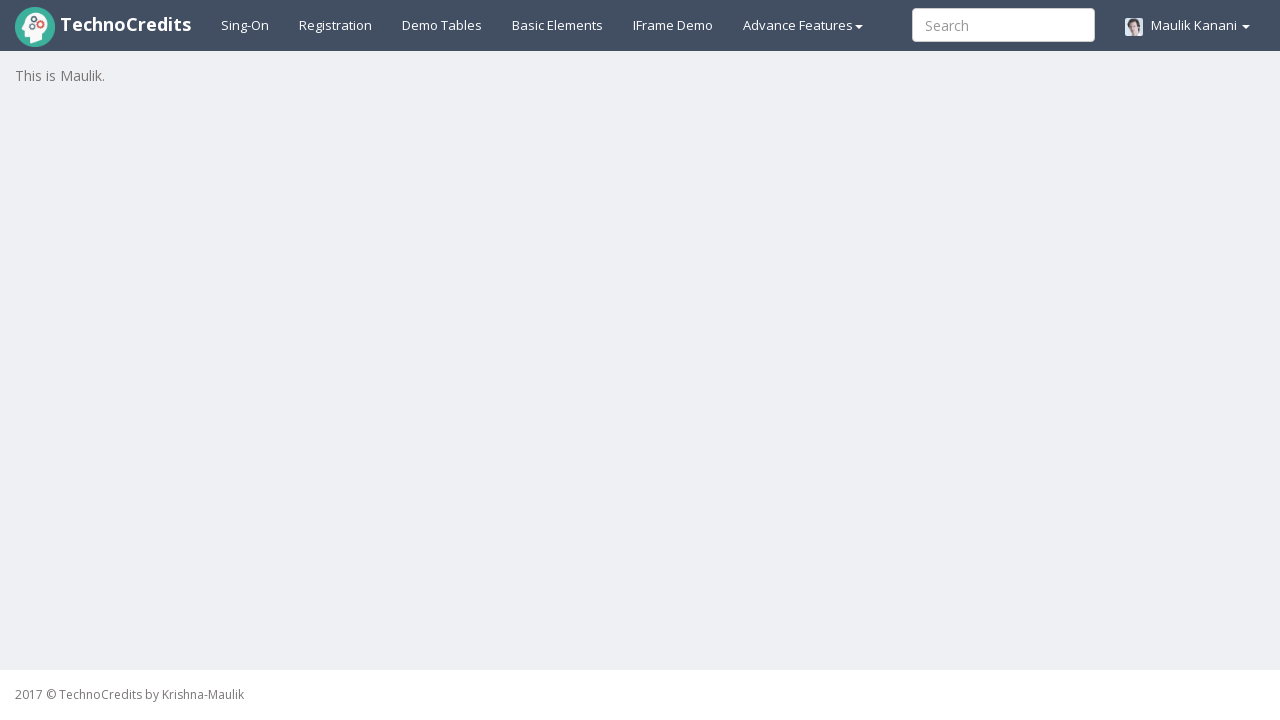

Clicked on registration tab at (336, 25) on xpath=//a[@id='registration2']
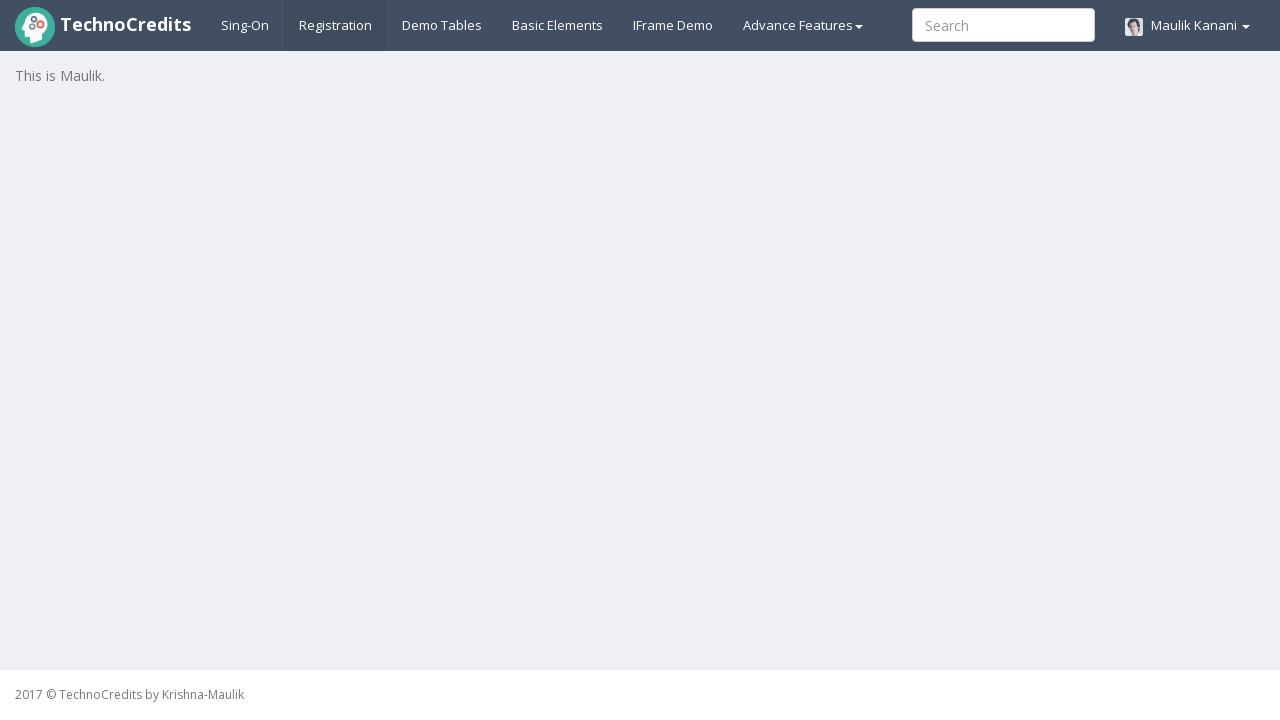

Username field became visible
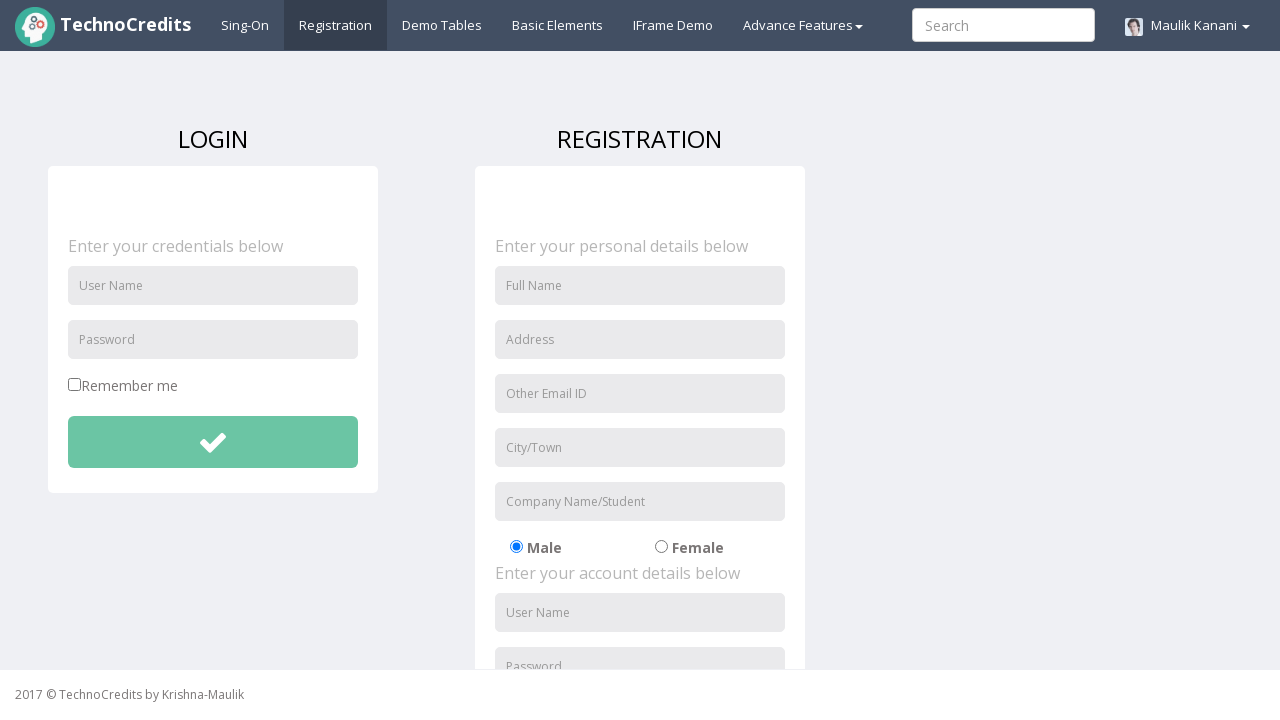

Entered username 'akshay' on //input[@id='unameSignin']
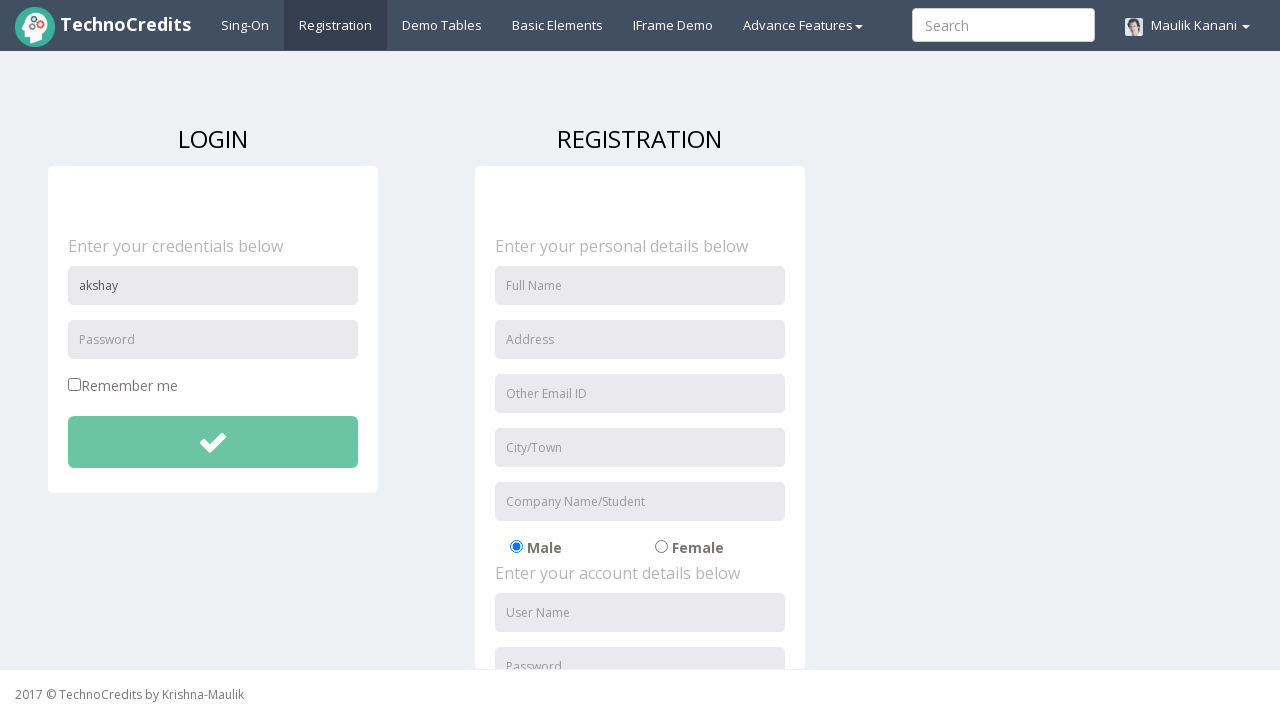

Entered valid password 'abcd12345' on //input[@id='pwdSignin']
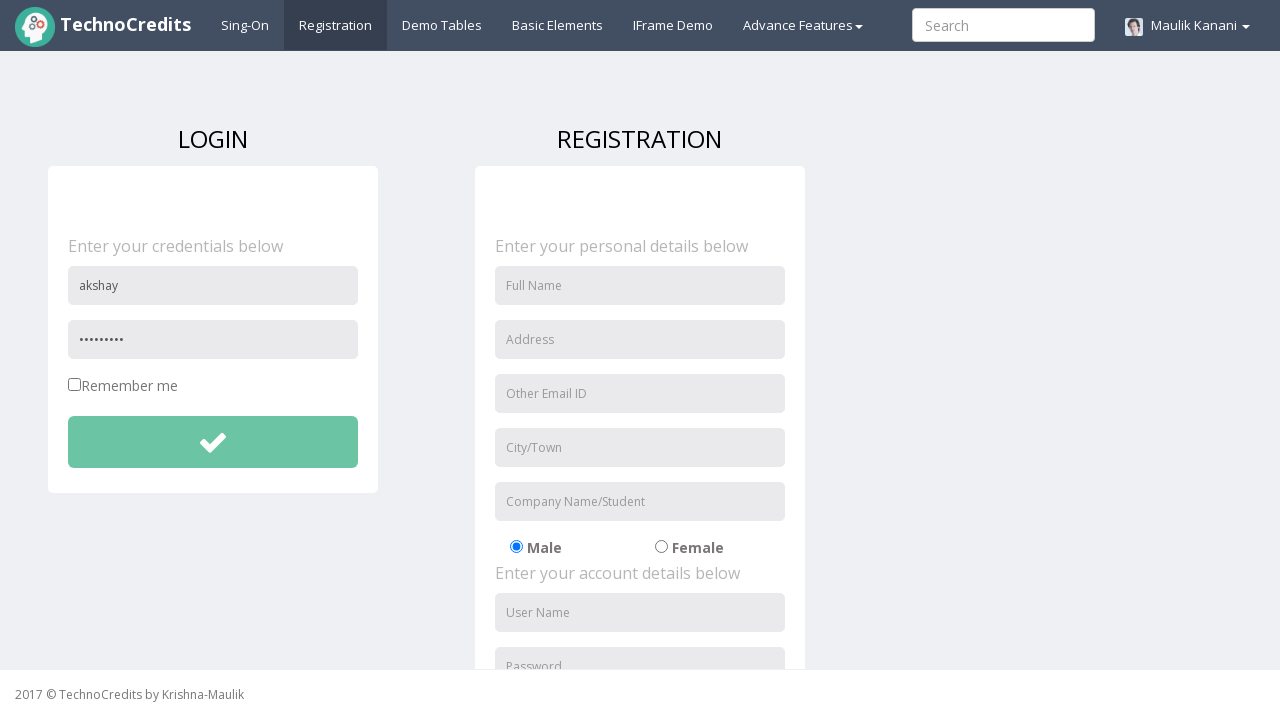

Clicked submit button to register with valid credentials at (213, 442) on xpath=//button[@id='btnsubmitdetails']
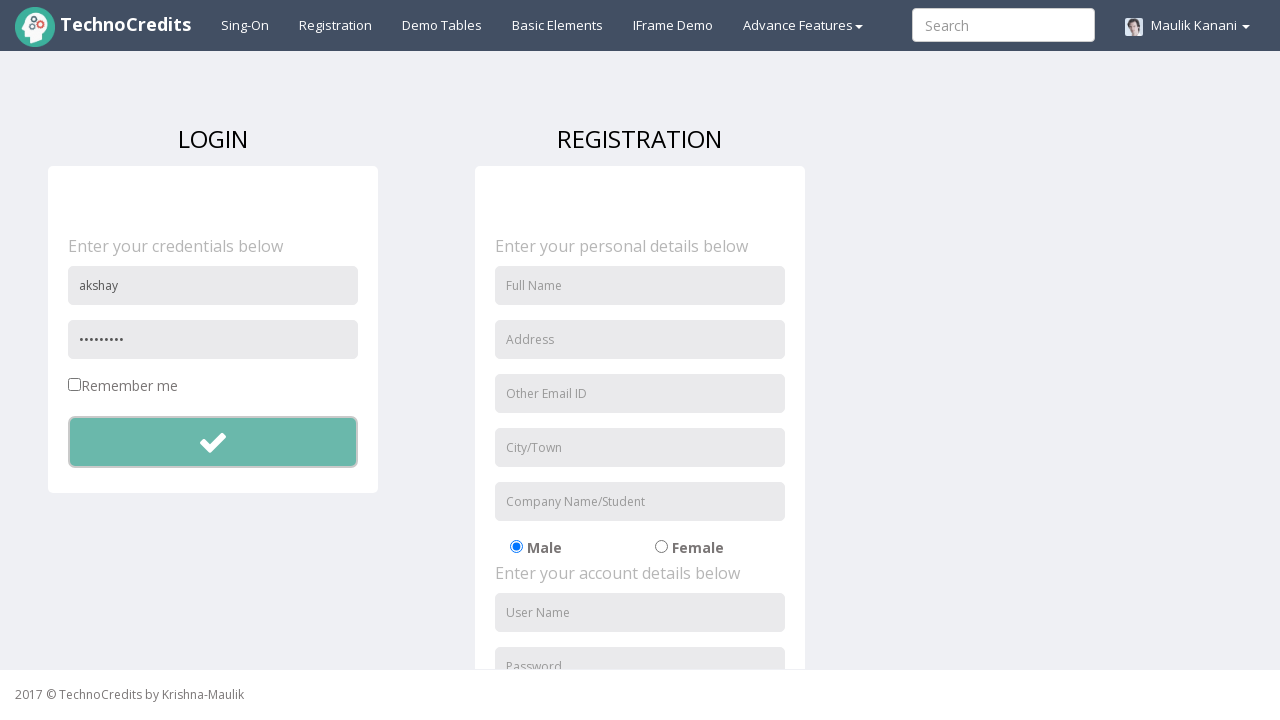

Alert dialog accepted
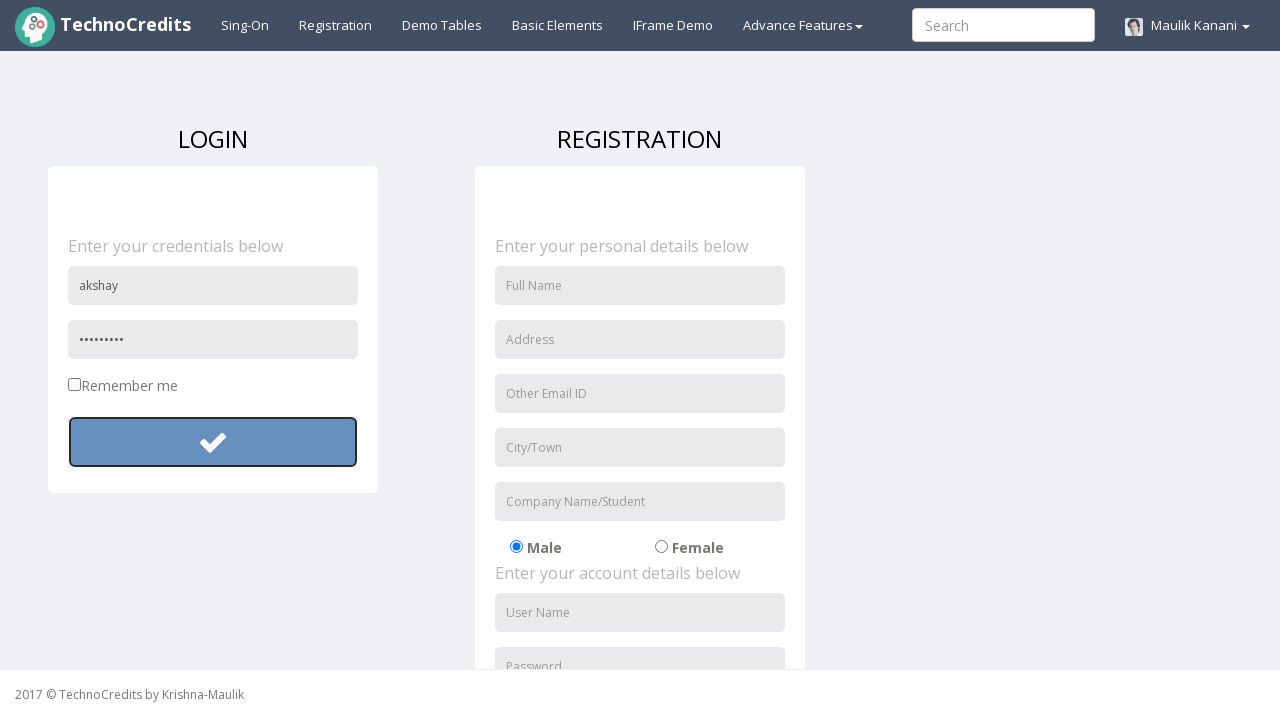

Clicked on registration tab for test case 2 at (336, 25) on xpath=//a[@id='registration2']
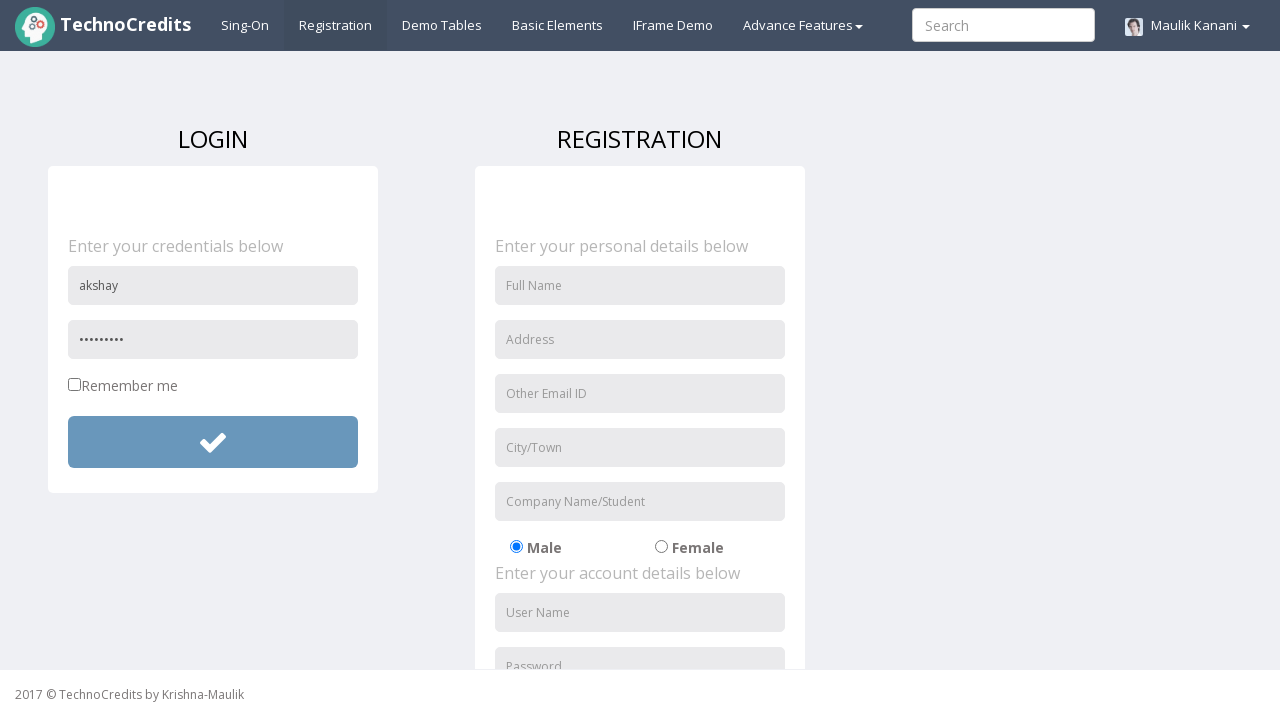

Username field became visible
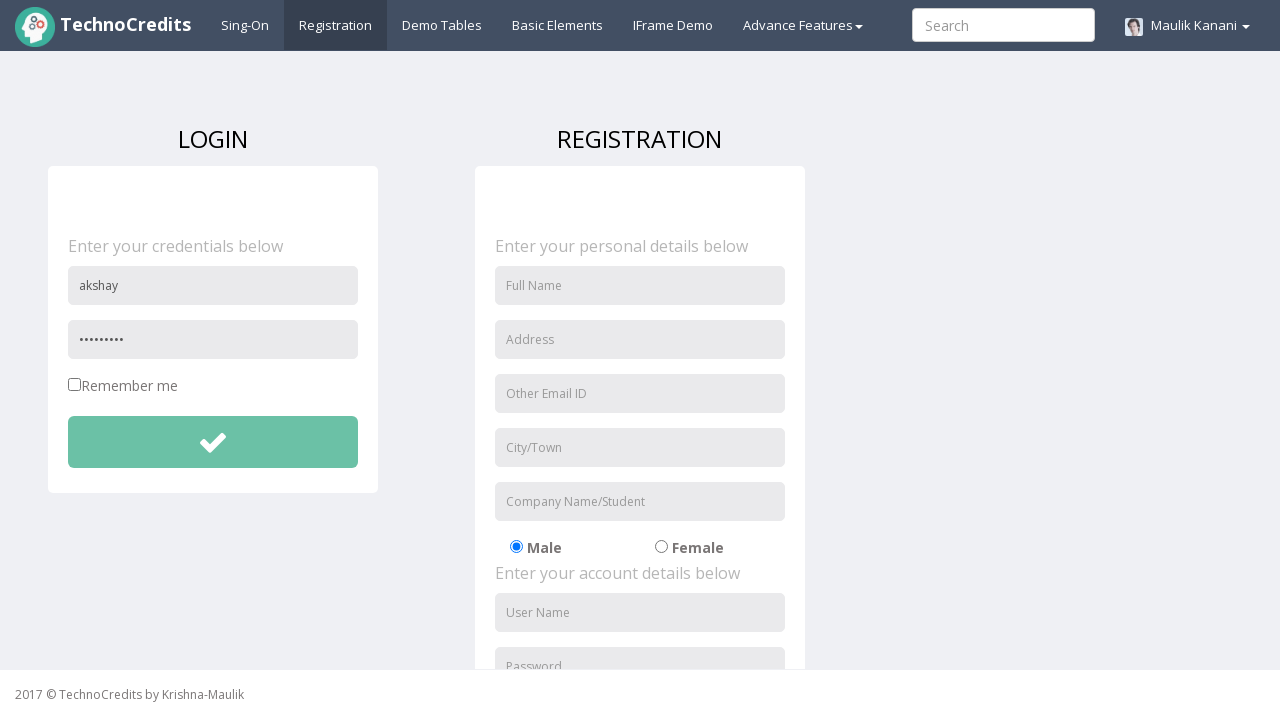

Entered username 'akshay' for weak password test on //input[@id='unameSignin']
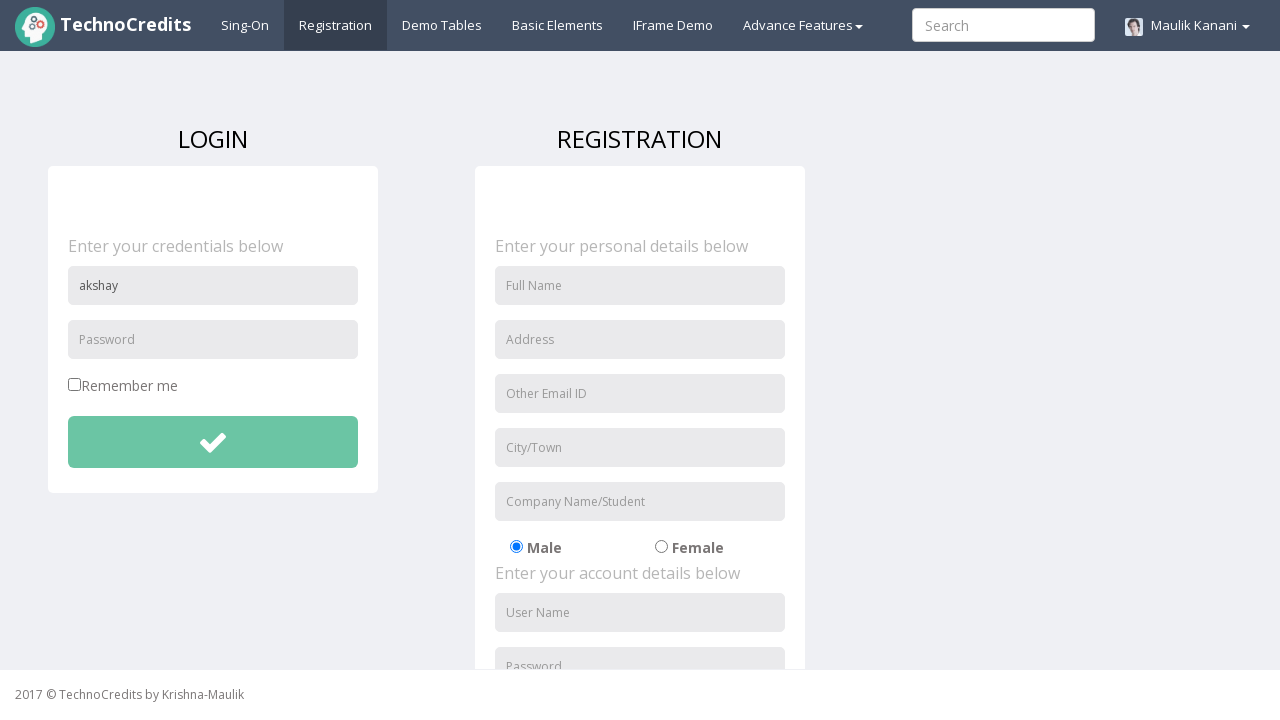

Entered weak password 'abc' (too short) on //input[@id='pwdSignin']
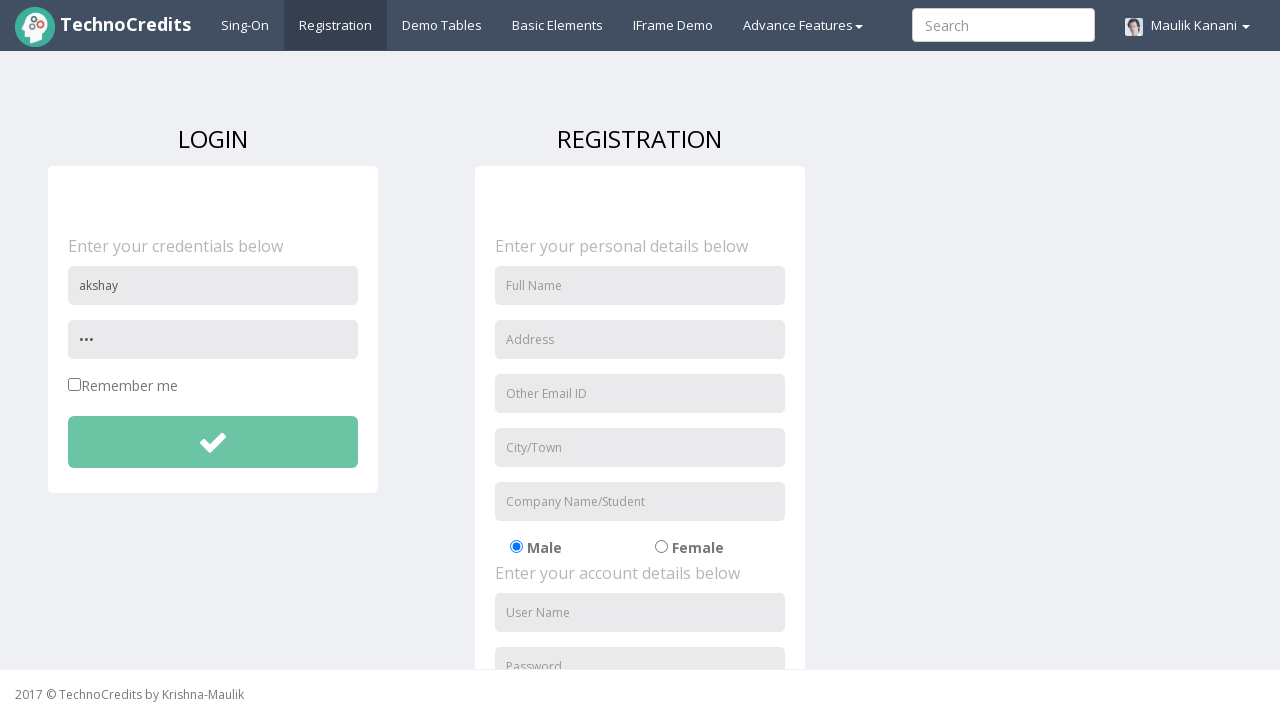

Clicked submit button to test short password validation at (213, 442) on xpath=//button[@id='btnsubmitdetails']
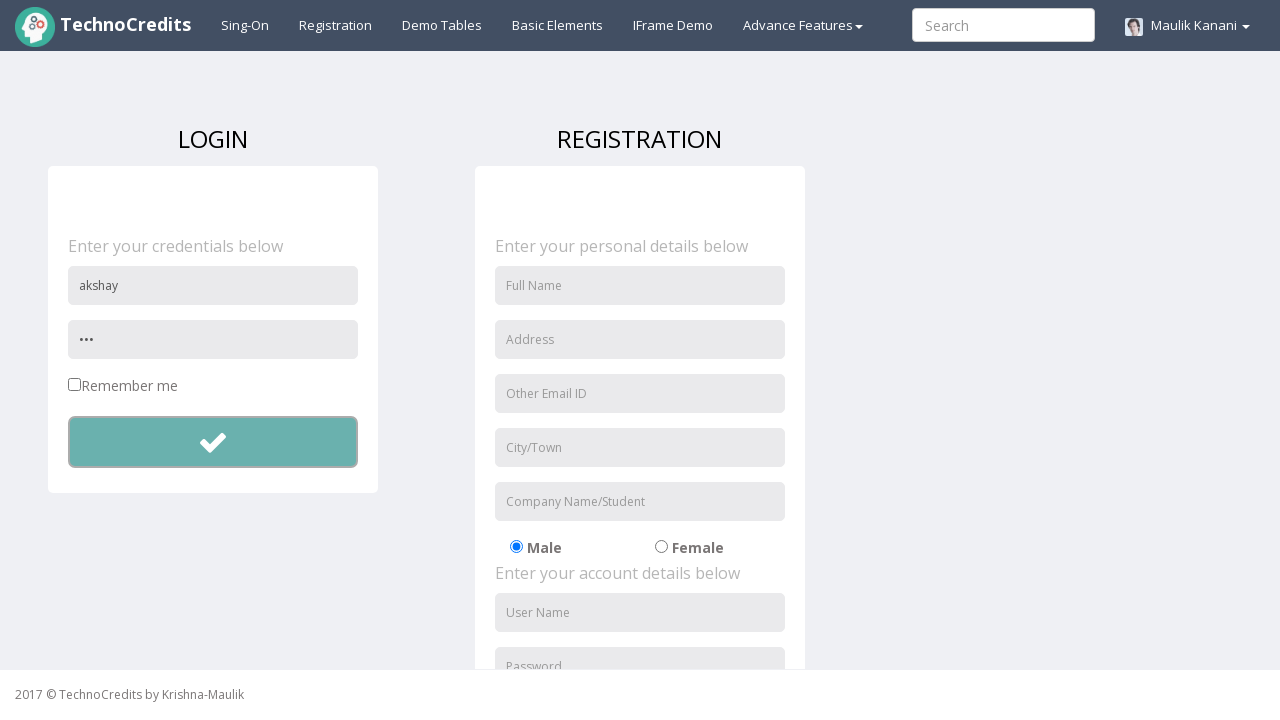

Clicked on registration tab for test case 3 at (336, 25) on xpath=//a[@id='registration2']
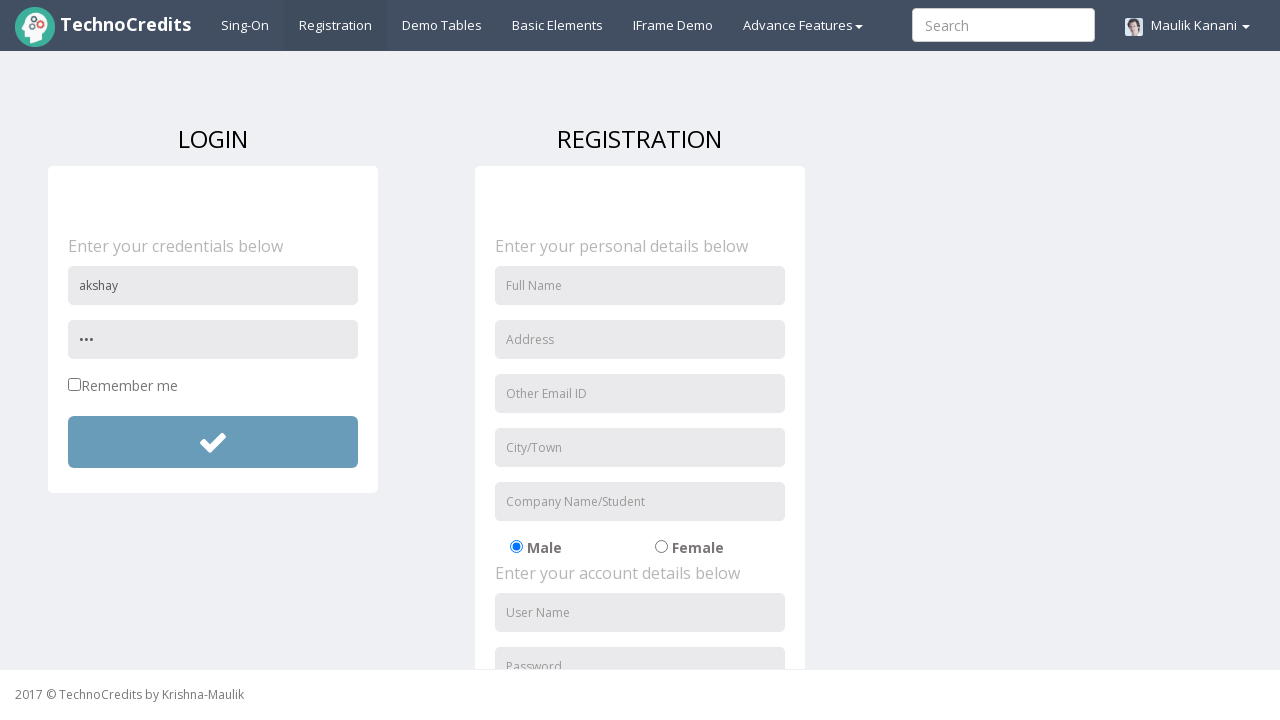

Username field became visible
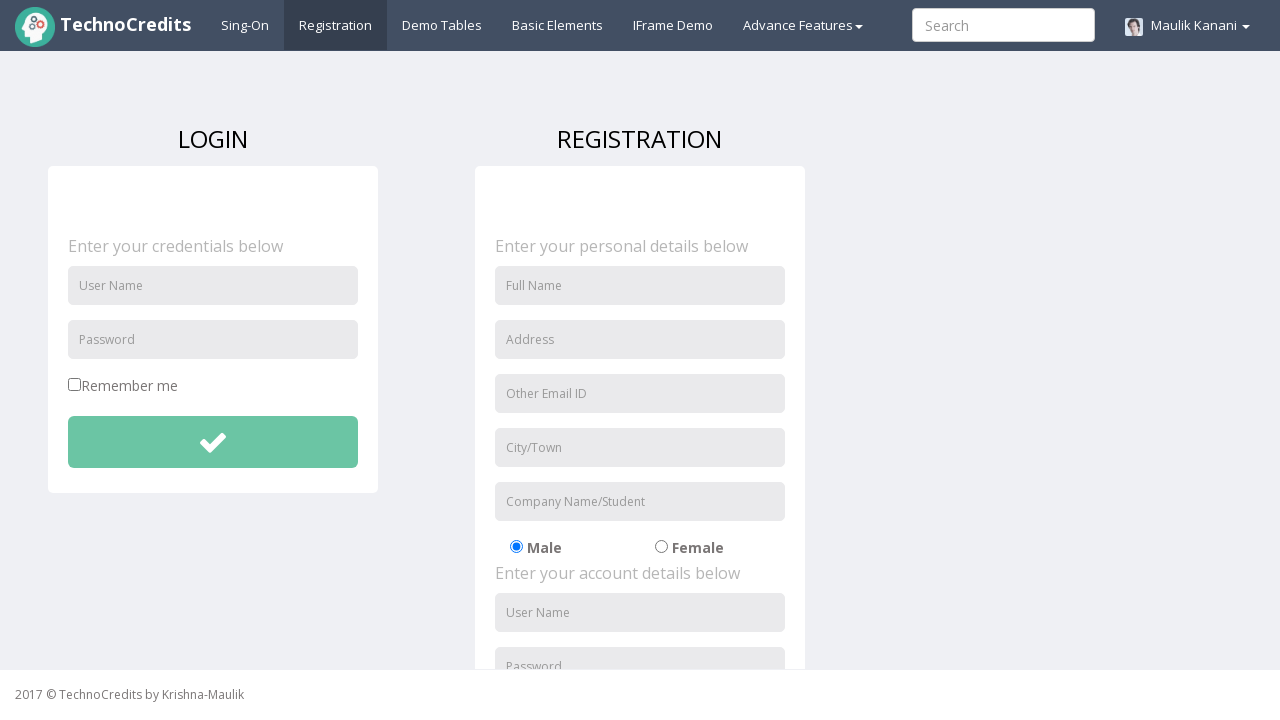

Entered username 'akshay' for special character test on //input[@id='unameSignin']
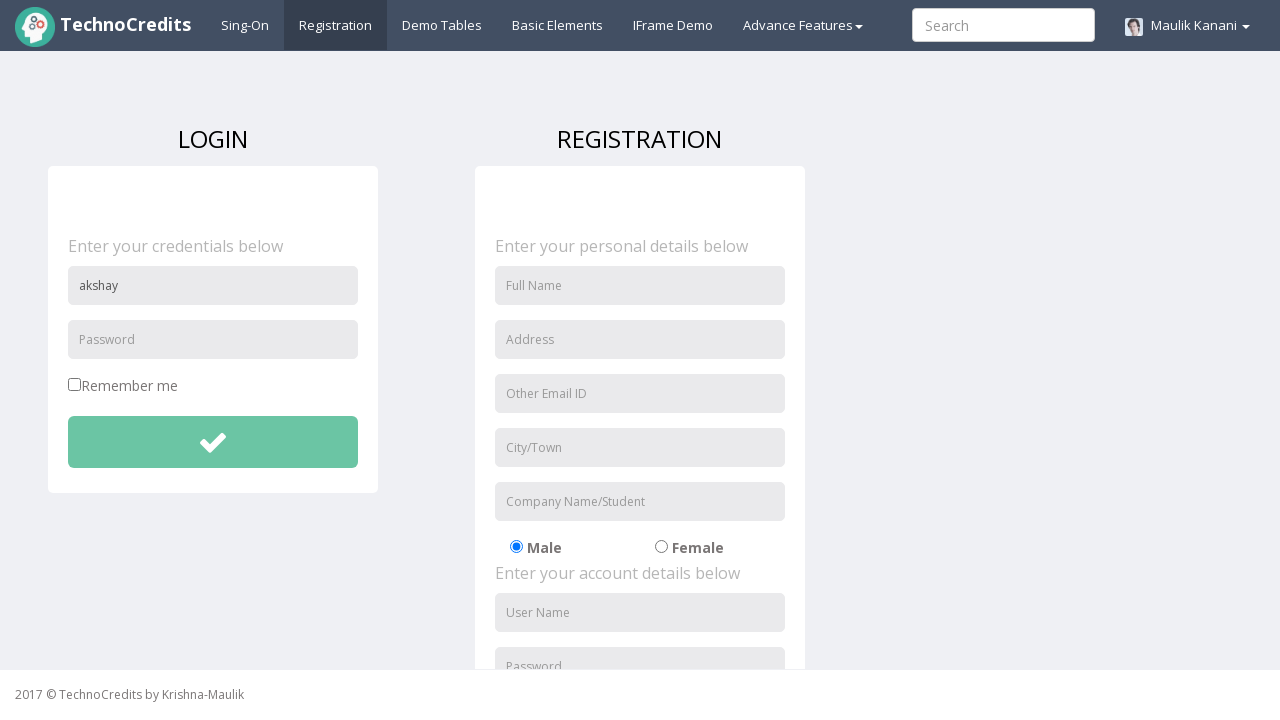

Entered weak password 'abc12345678' (no special characters) on //input[@id='pwdSignin']
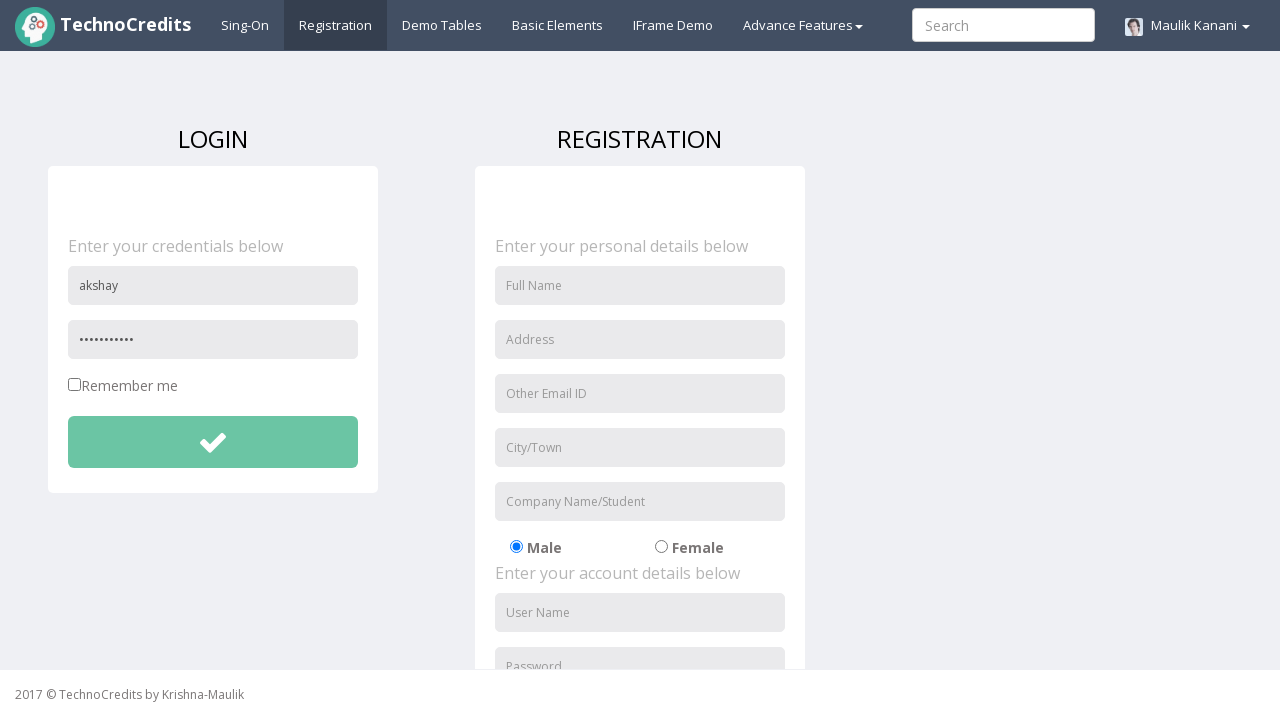

Clicked submit button to test password without special characters validation at (213, 442) on xpath=//button[@id='btnsubmitdetails']
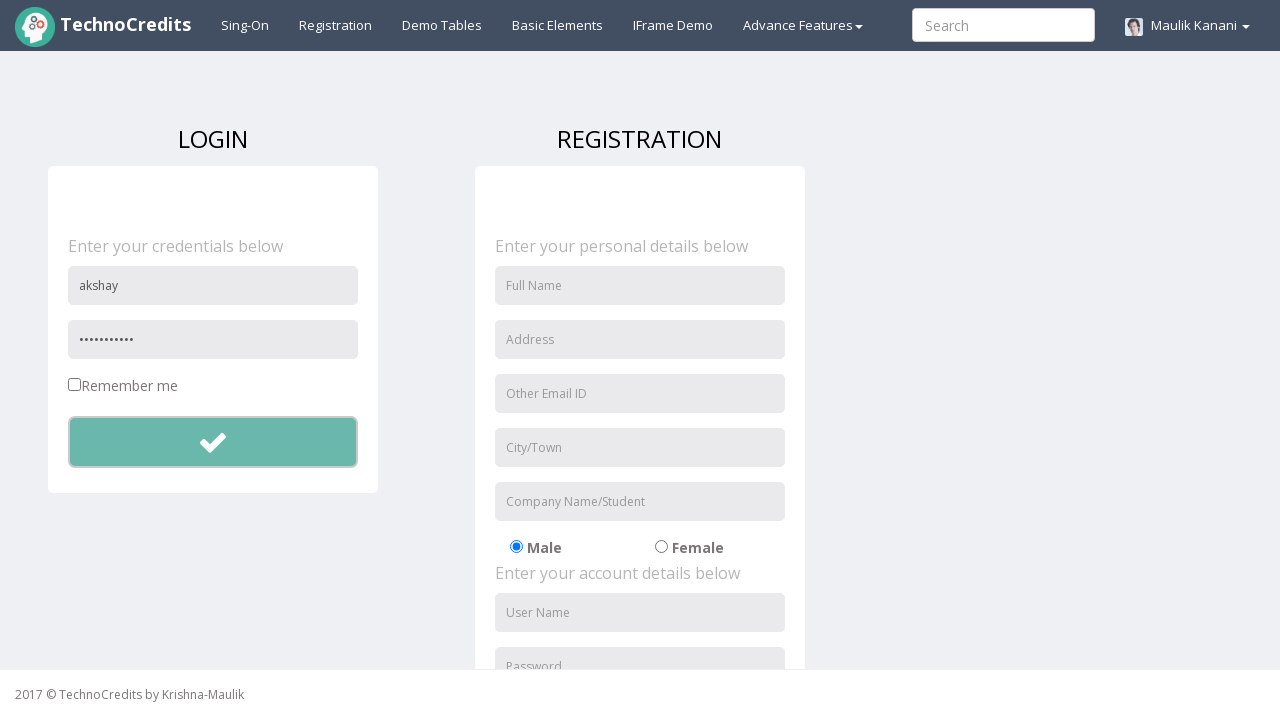

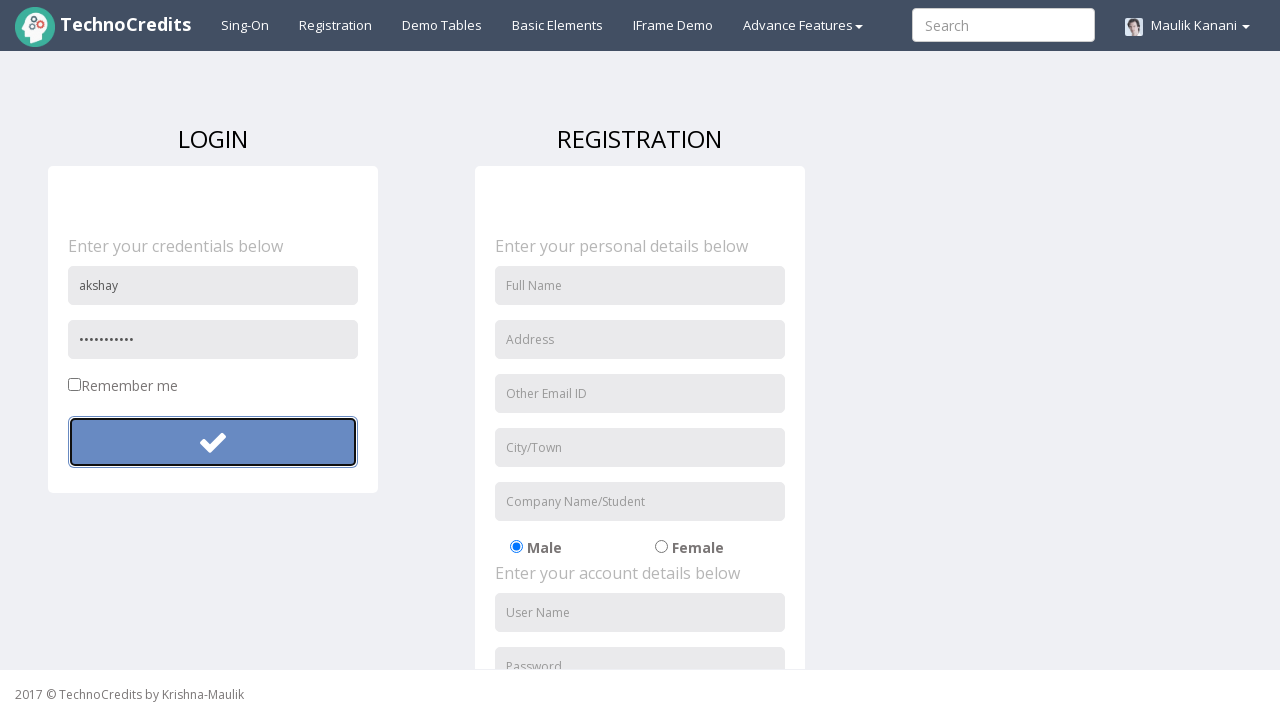